Tests the old style select dropdown menu by selecting colors (Yellow, Red, White) using different selection methods (by index, by value, by visible text) and validating each selection.

Starting URL: https://demoqa.com/select-menu

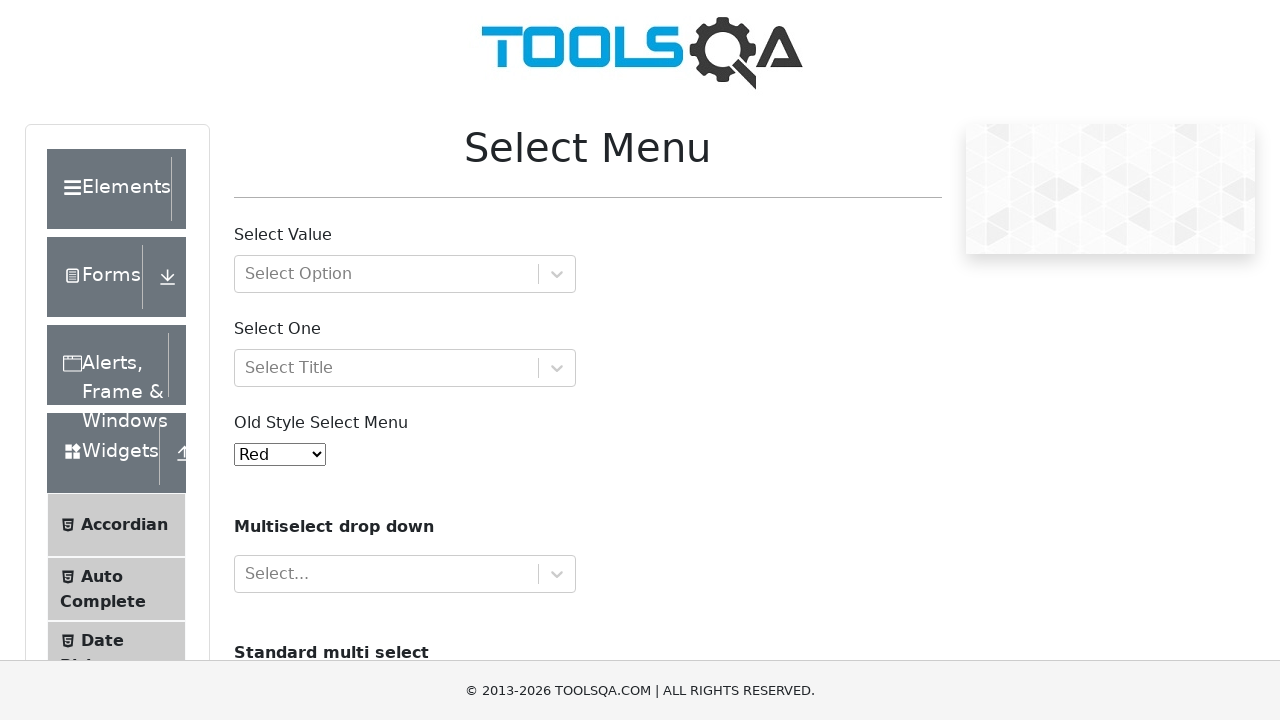

Selected Yellow from dropdown by index 3 on select#oldSelectMenu
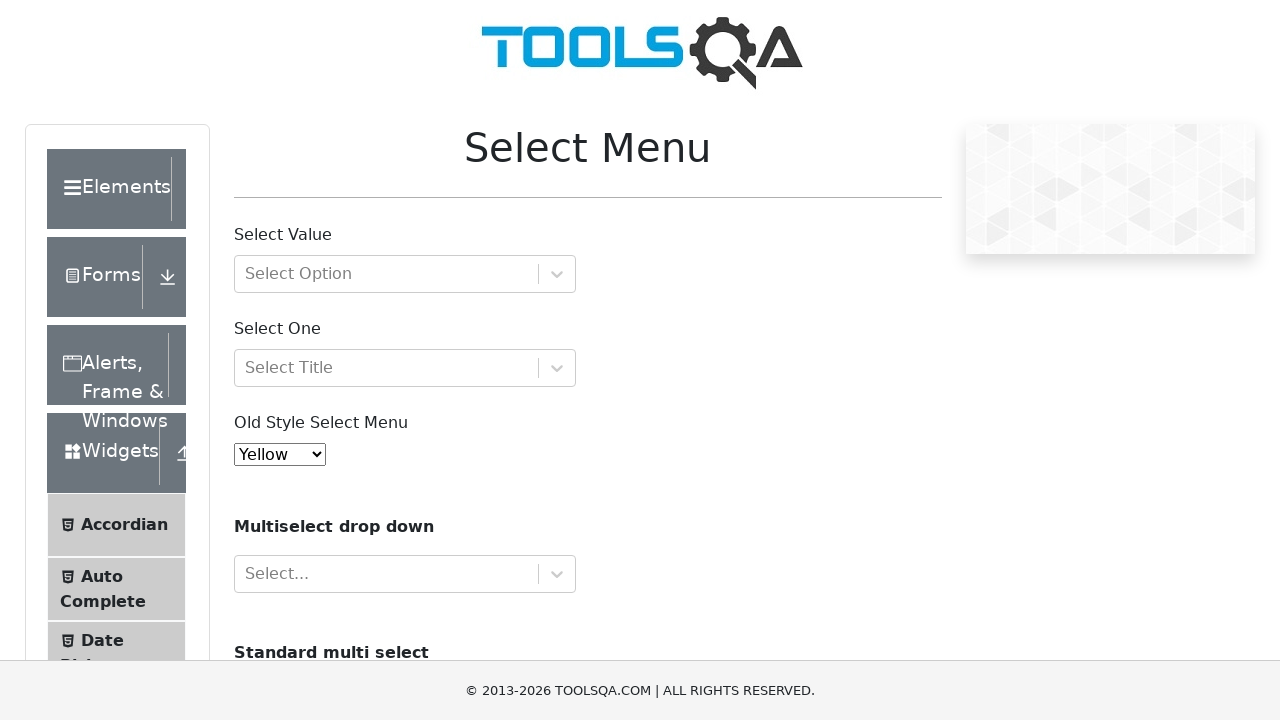

Retrieved selected value from dropdown
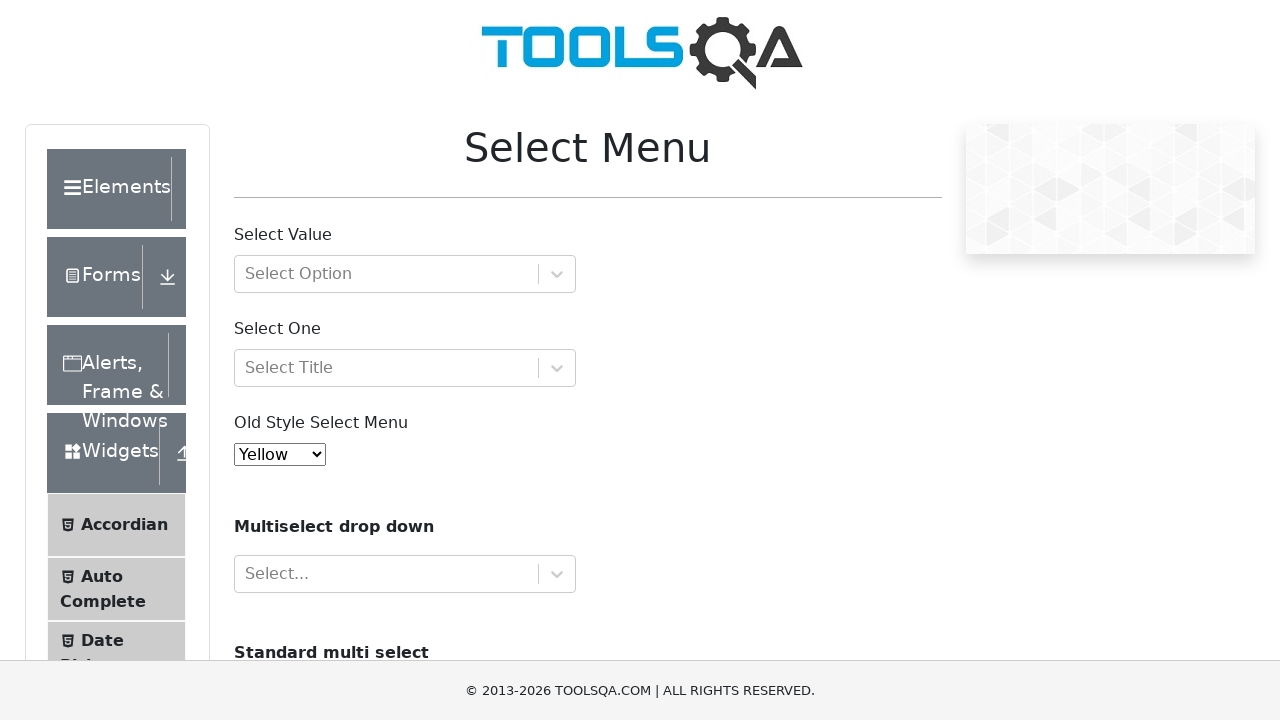

Verified Yellow is selected
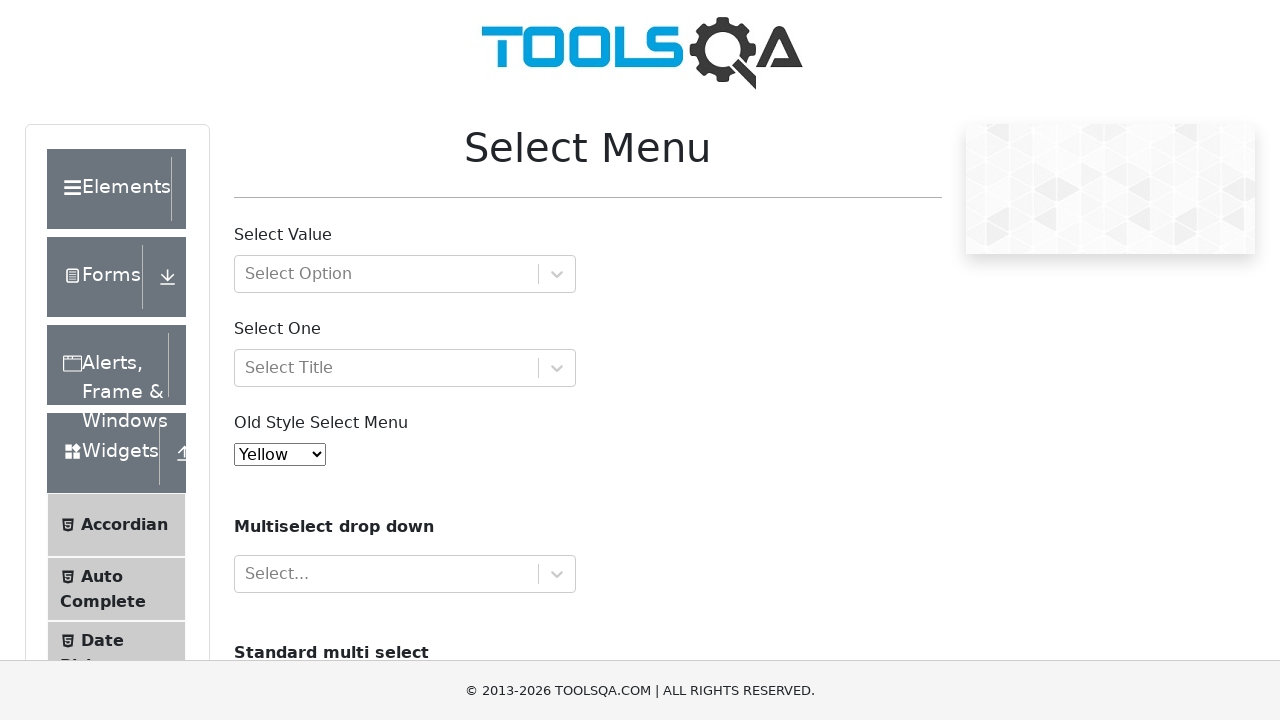

Selected Red from dropdown by value 'red' on select#oldSelectMenu
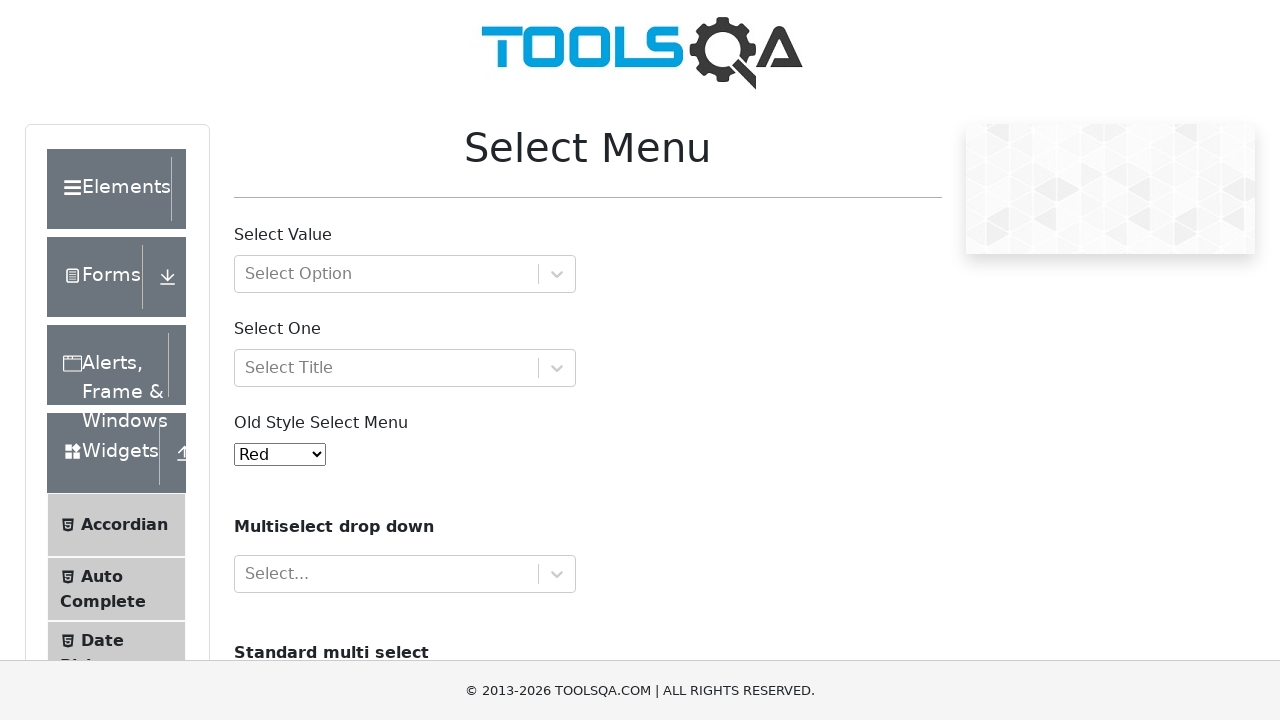

Retrieved selected value from dropdown
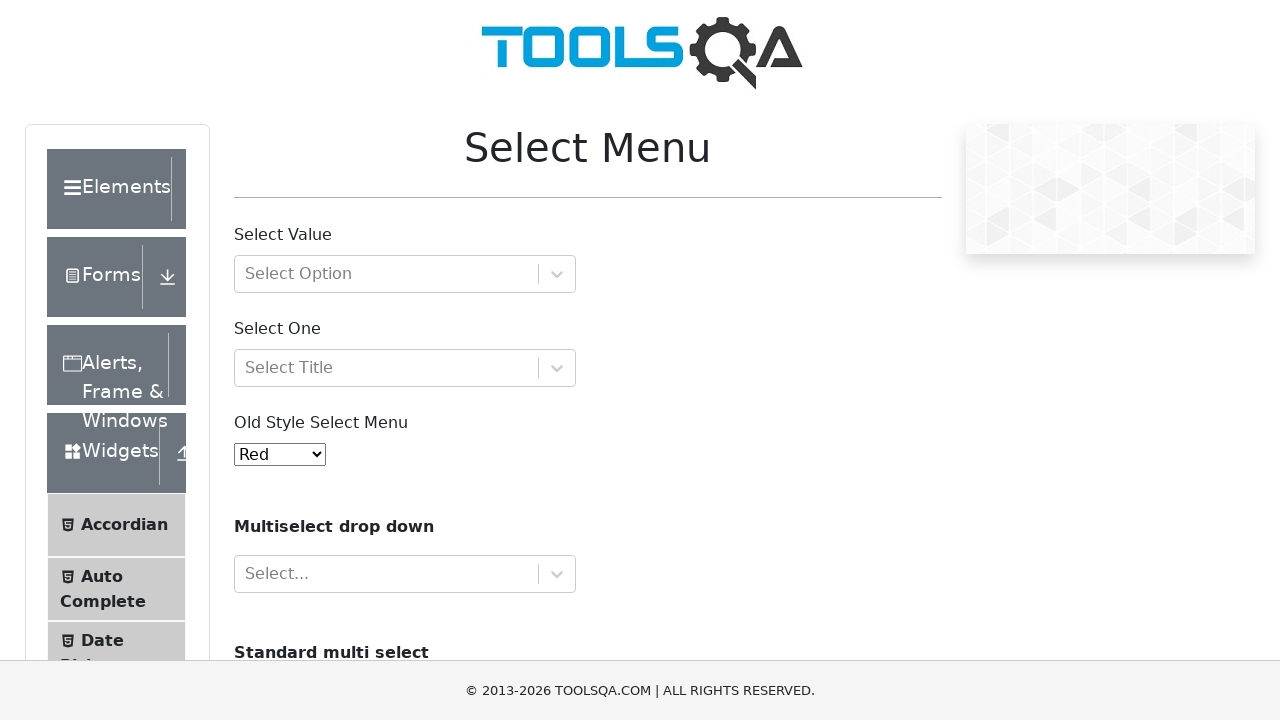

Verified Red is selected
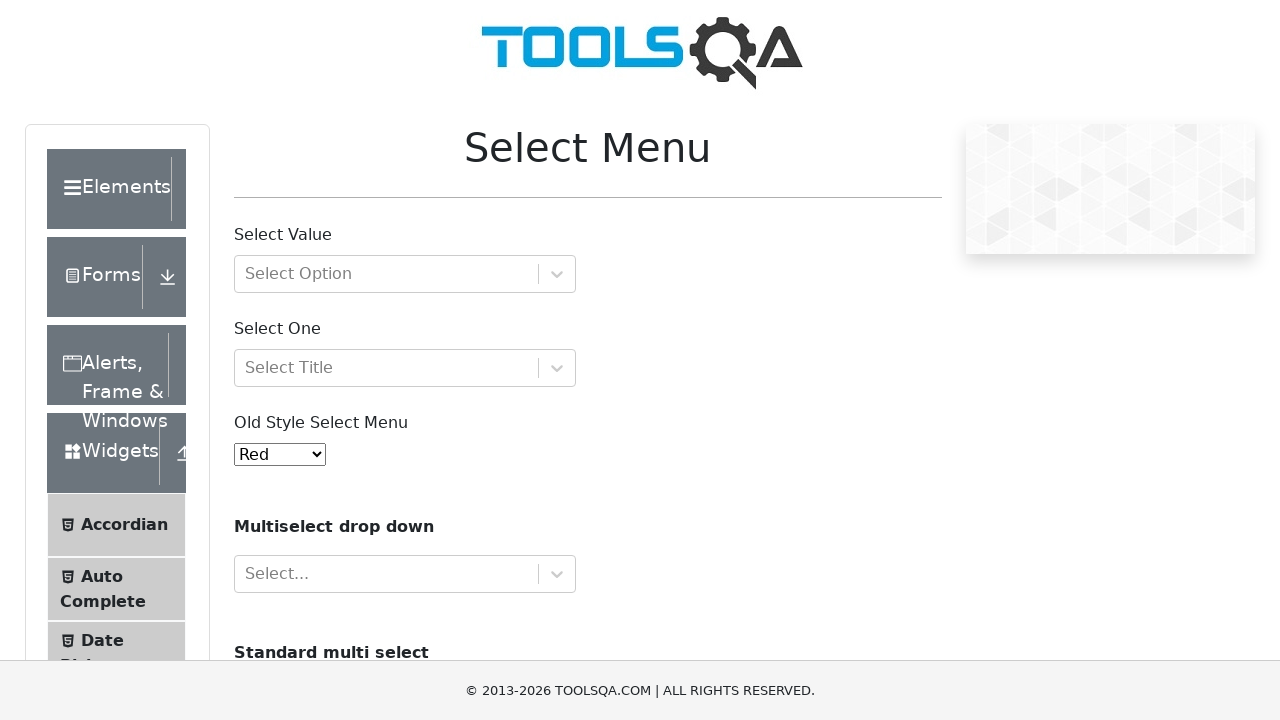

Selected White from dropdown by visible text on select#oldSelectMenu
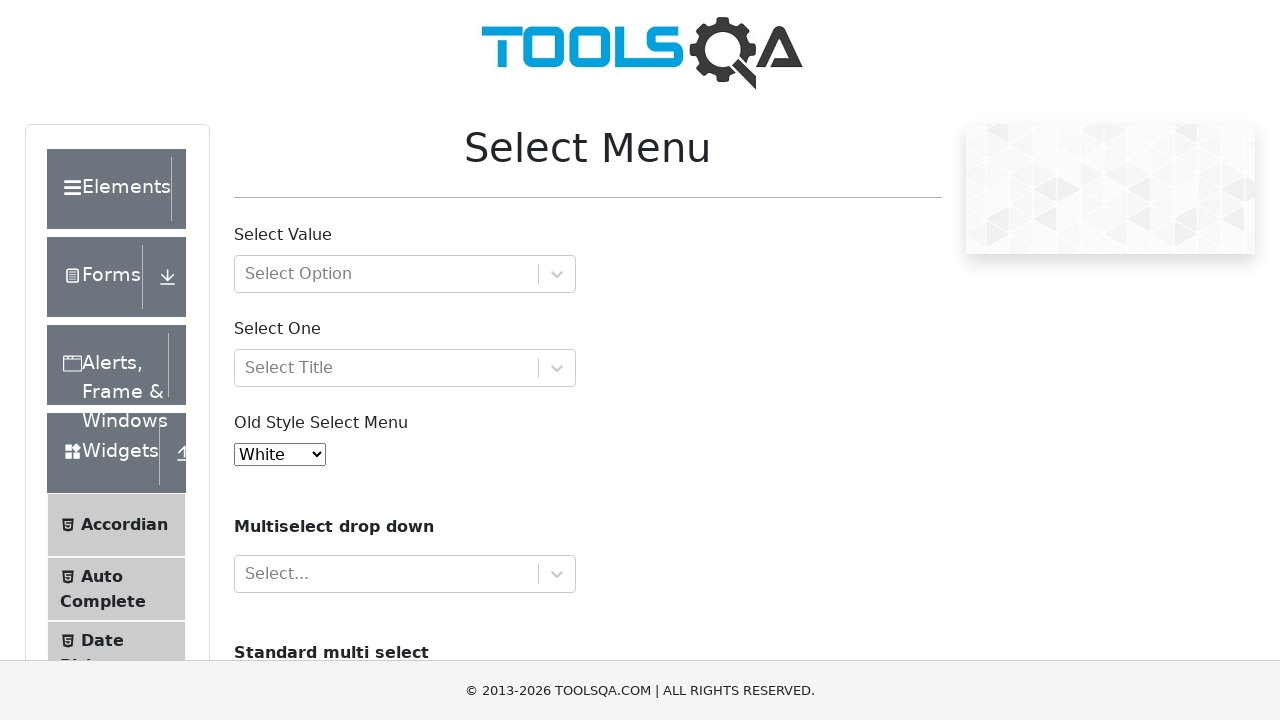

Retrieved selected value from dropdown
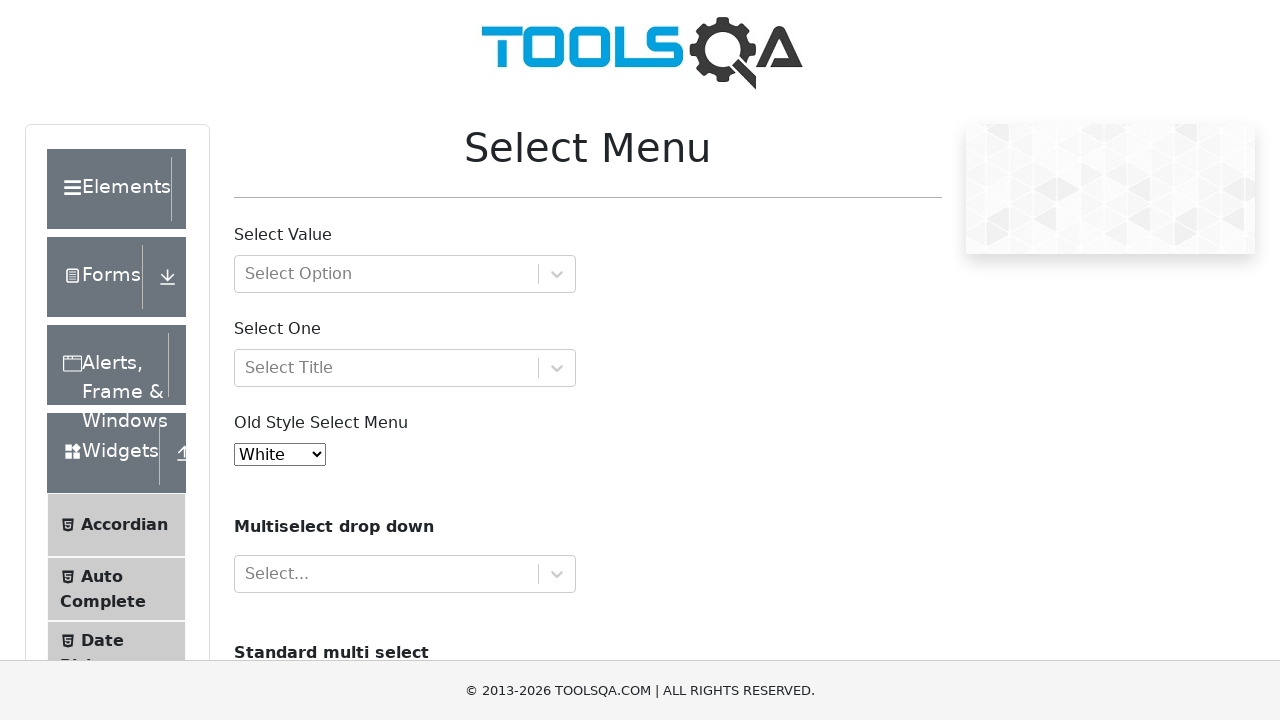

Verified White is selected
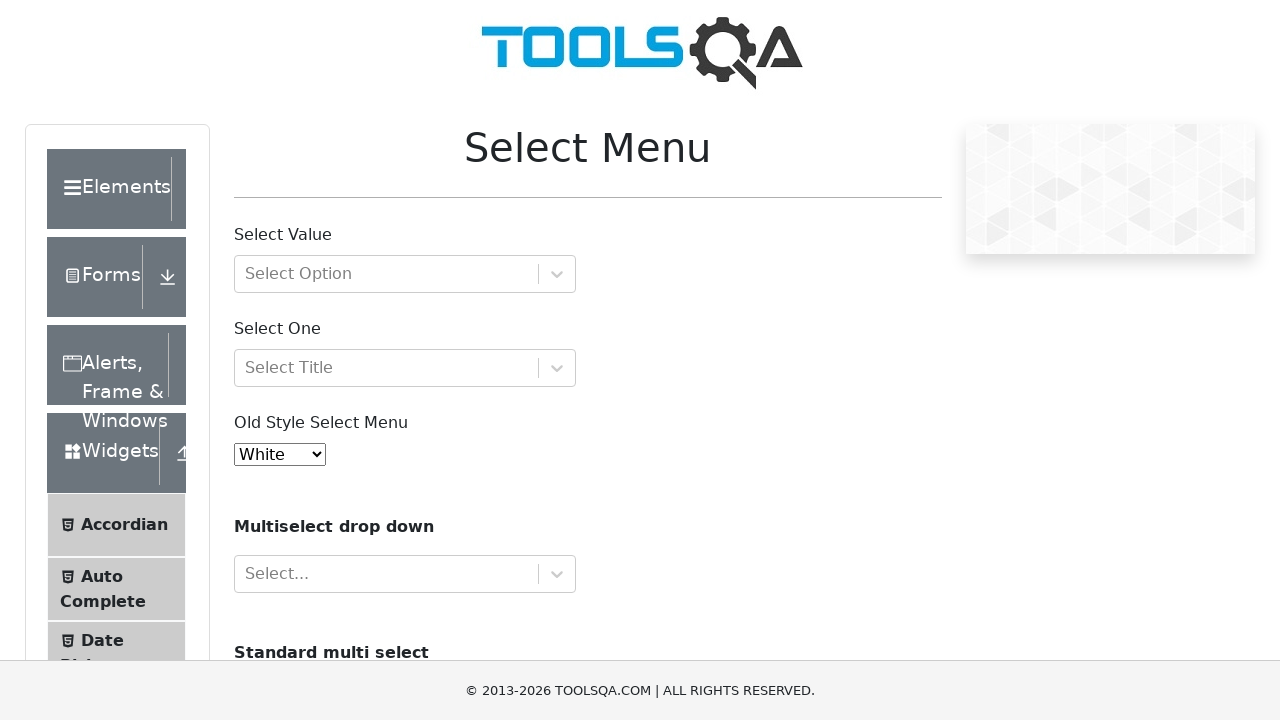

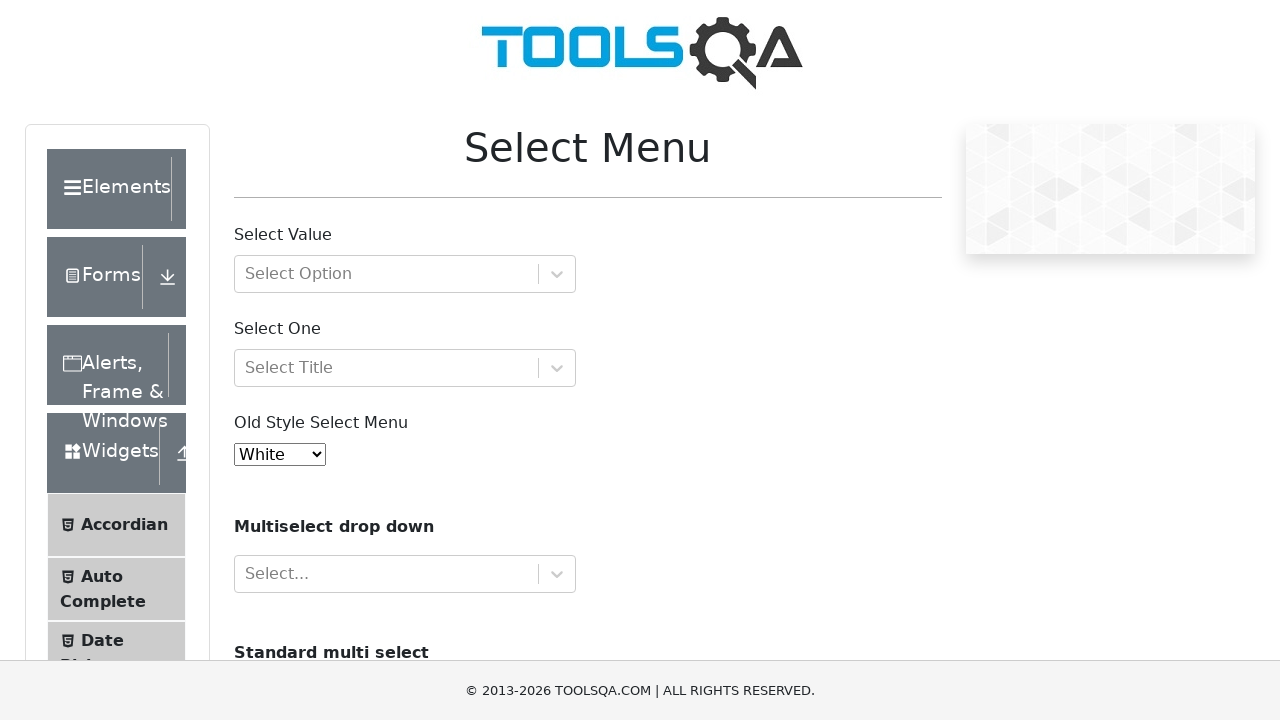